Navigates to Bilibili website and enters a search term in the search input field

Starting URL: http://www.bilibili.com

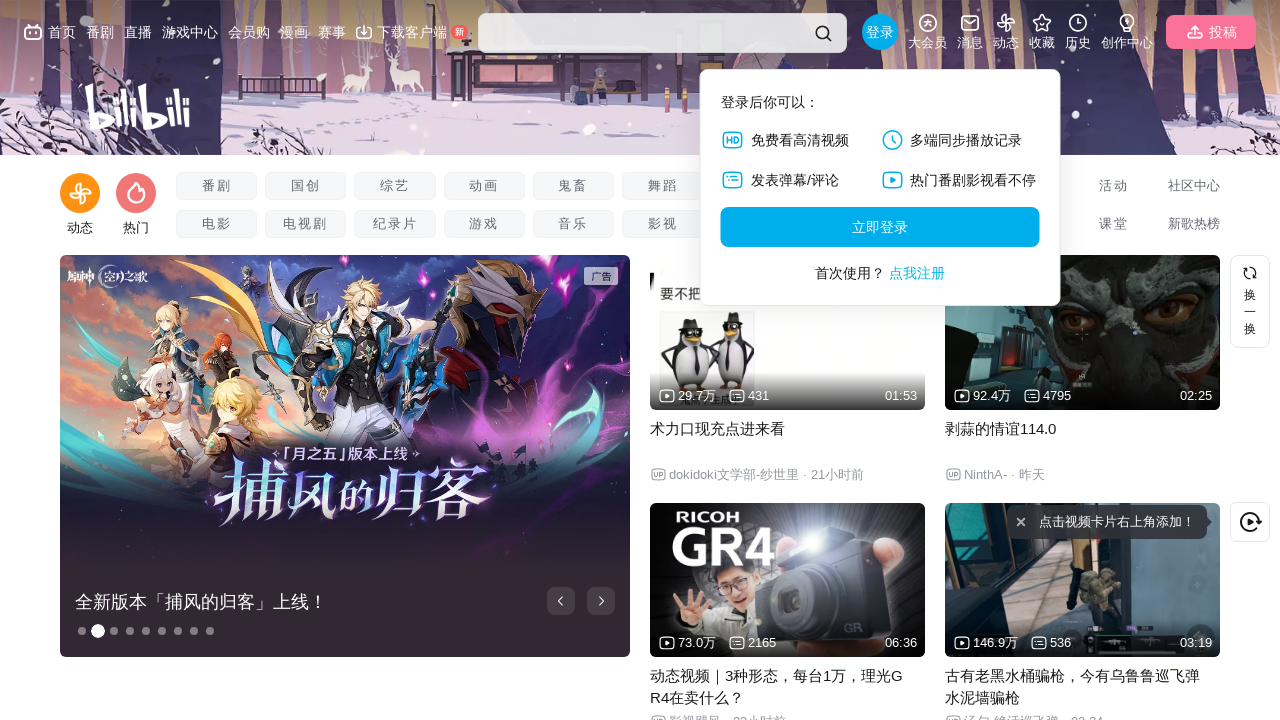

Navigated to Bilibili website
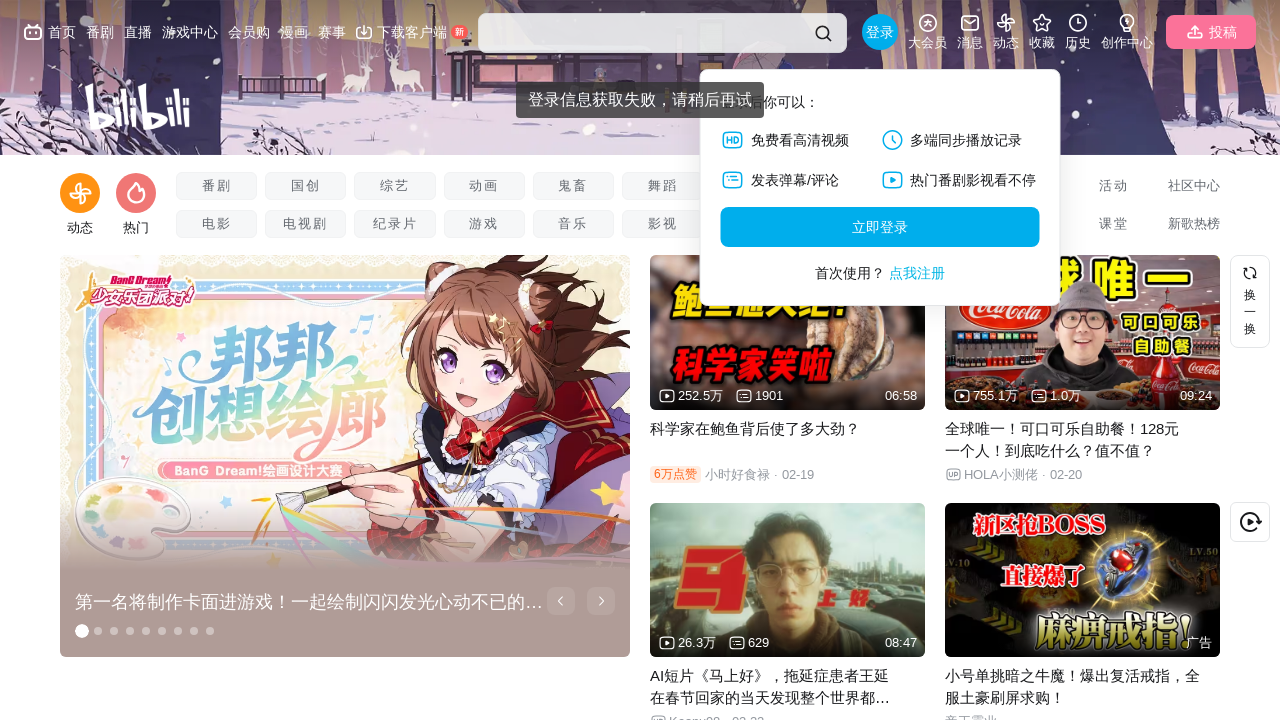

Entered 'python' search term in search input field on input
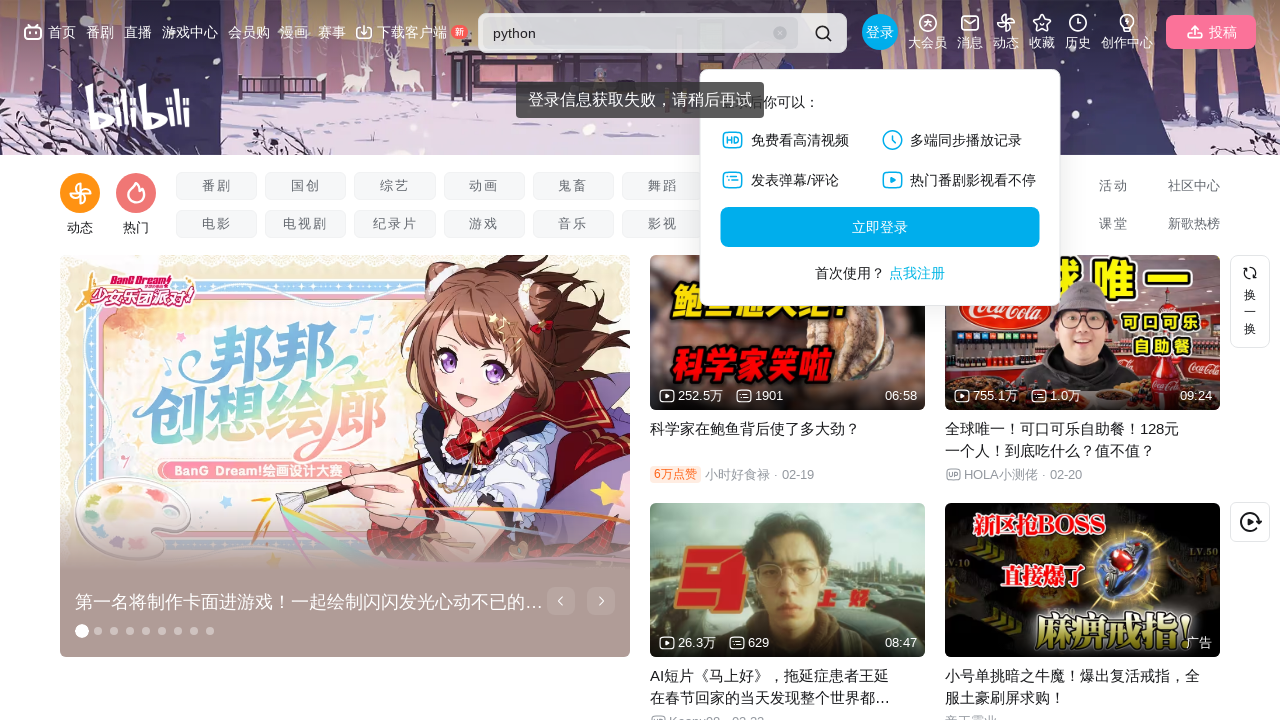

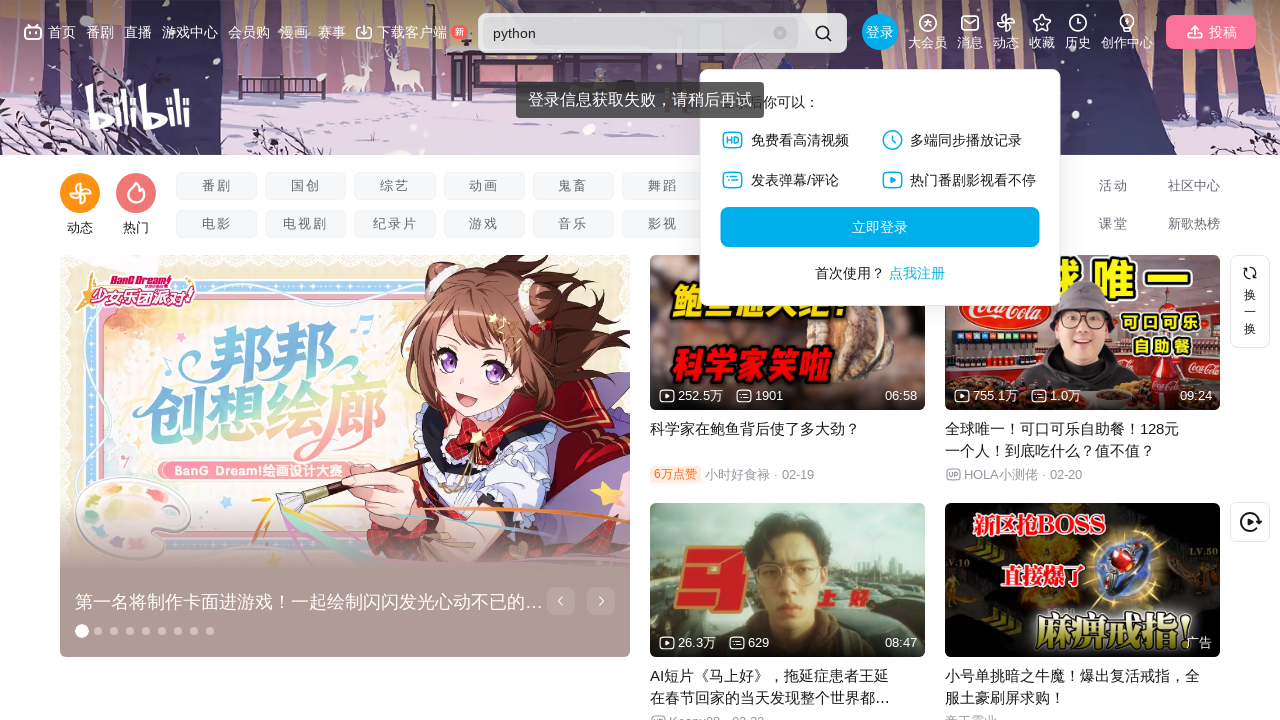